Tests drag and drop functionality by dragging a draggable element onto a droppable target and verifying the "Dropped!" message appears

Starting URL: https://demoqa.com/droppable

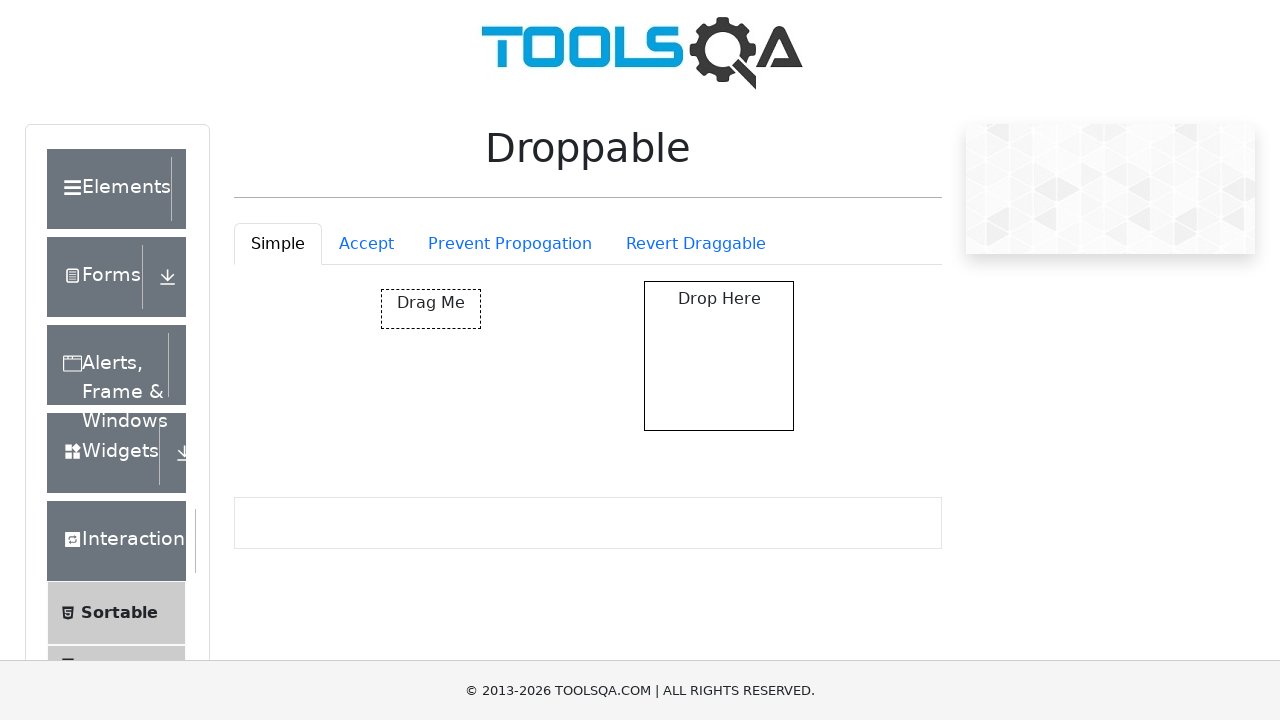

Located draggable element with id 'draggable'
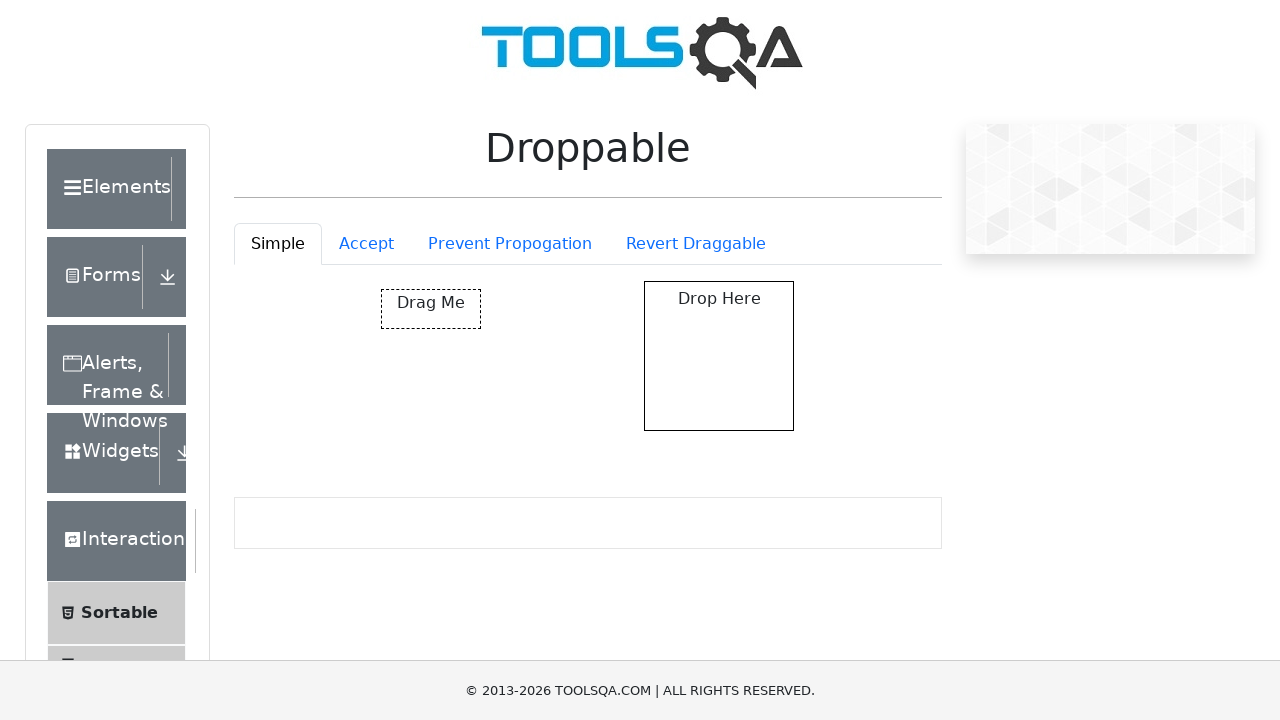

Located droppable target element with id 'droppable'
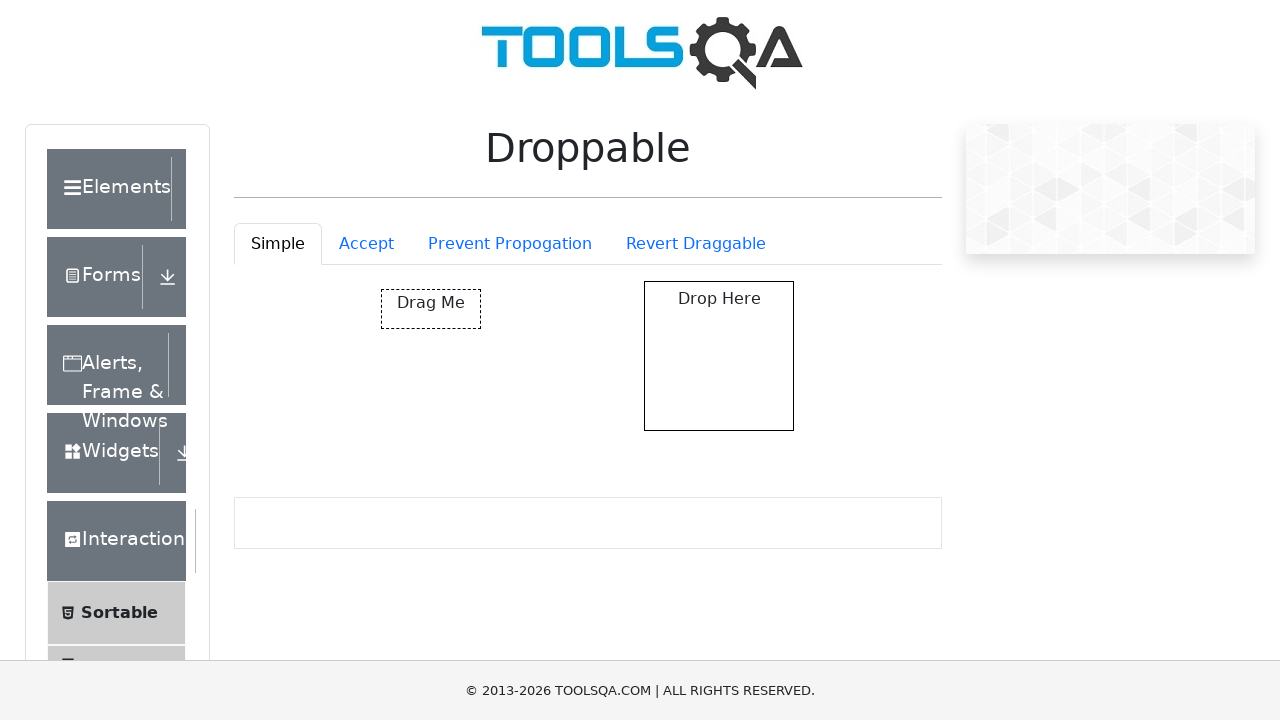

Dragged the draggable element onto the droppable target at (719, 356)
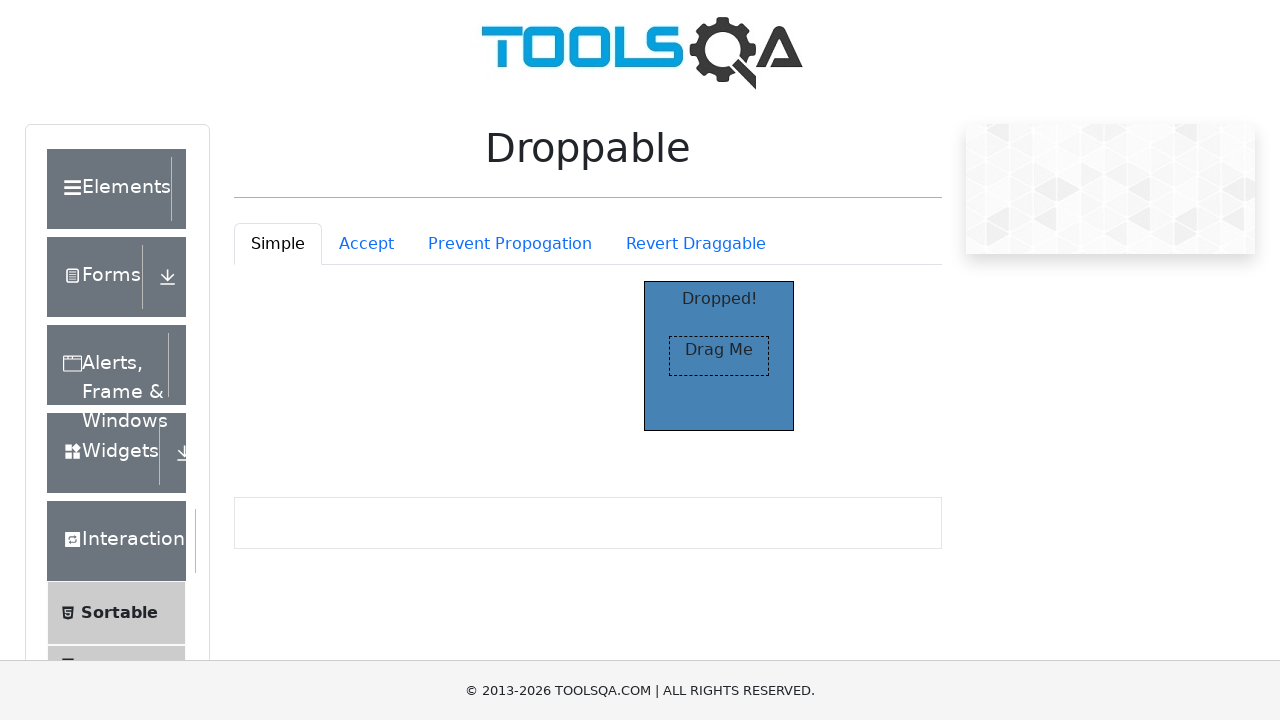

Located the 'Dropped!' message element
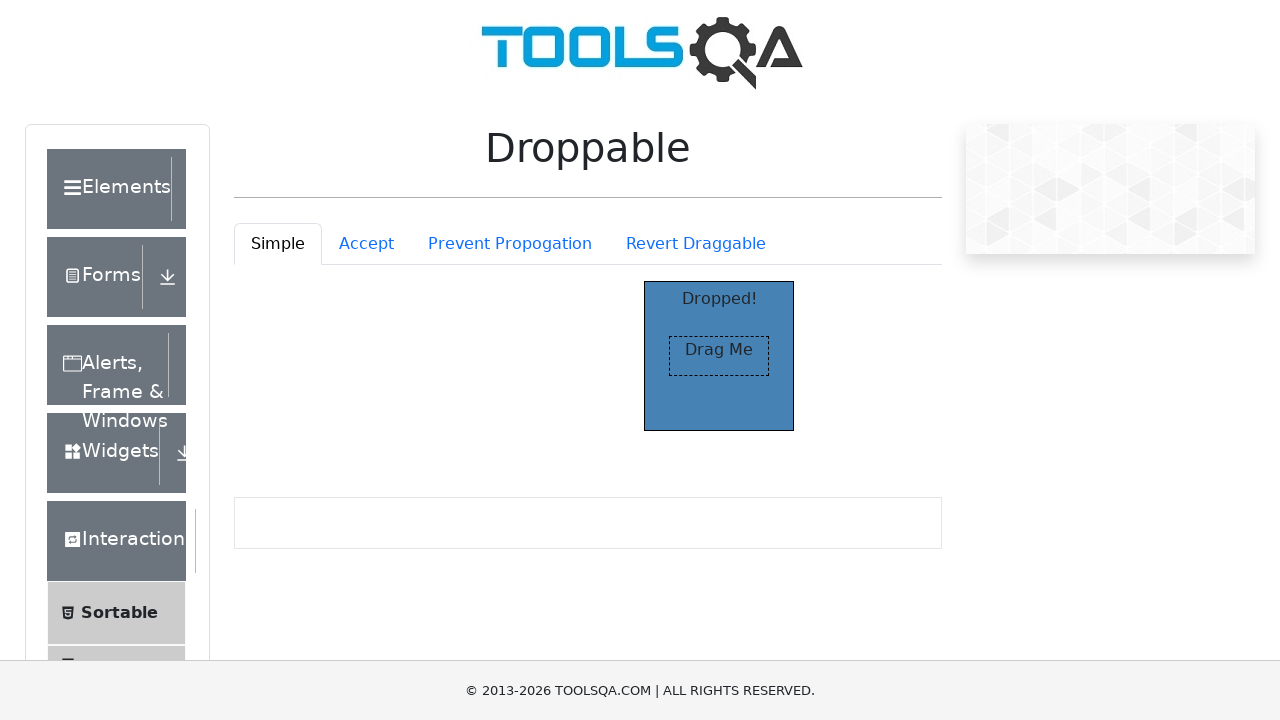

Printed message text content: Dropped!
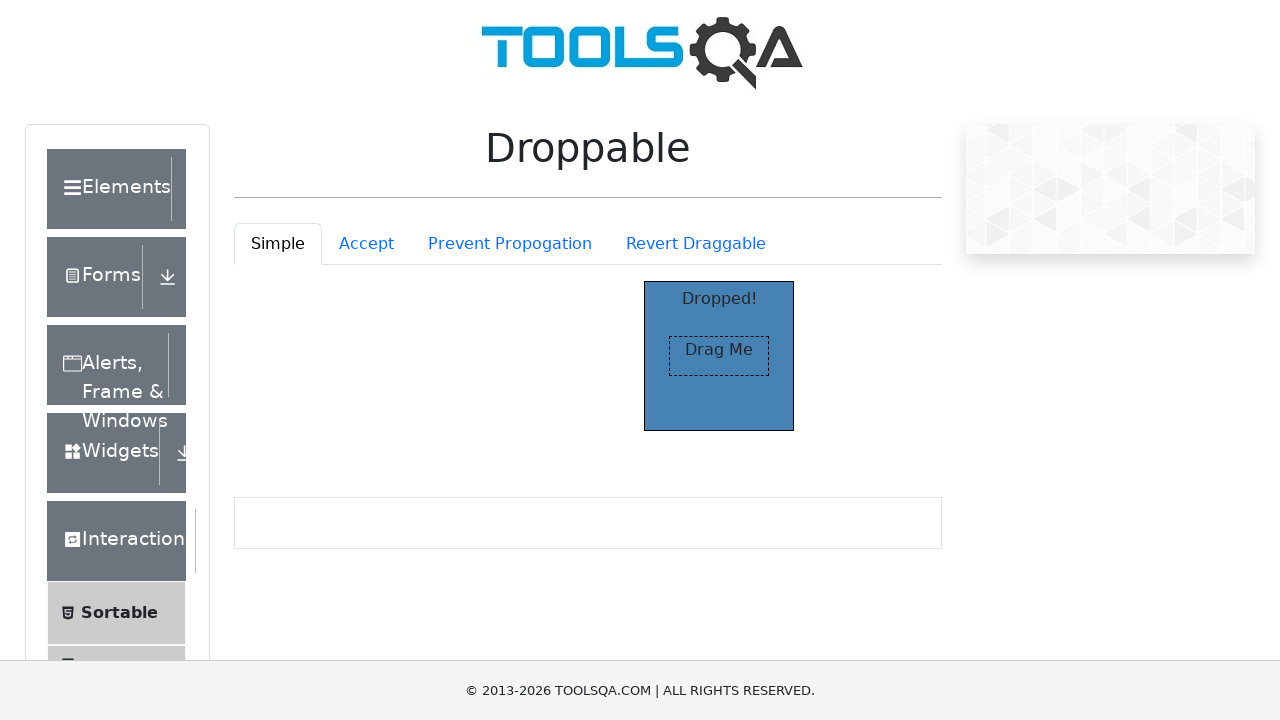

Asserted that 'Dropped!' message is visible
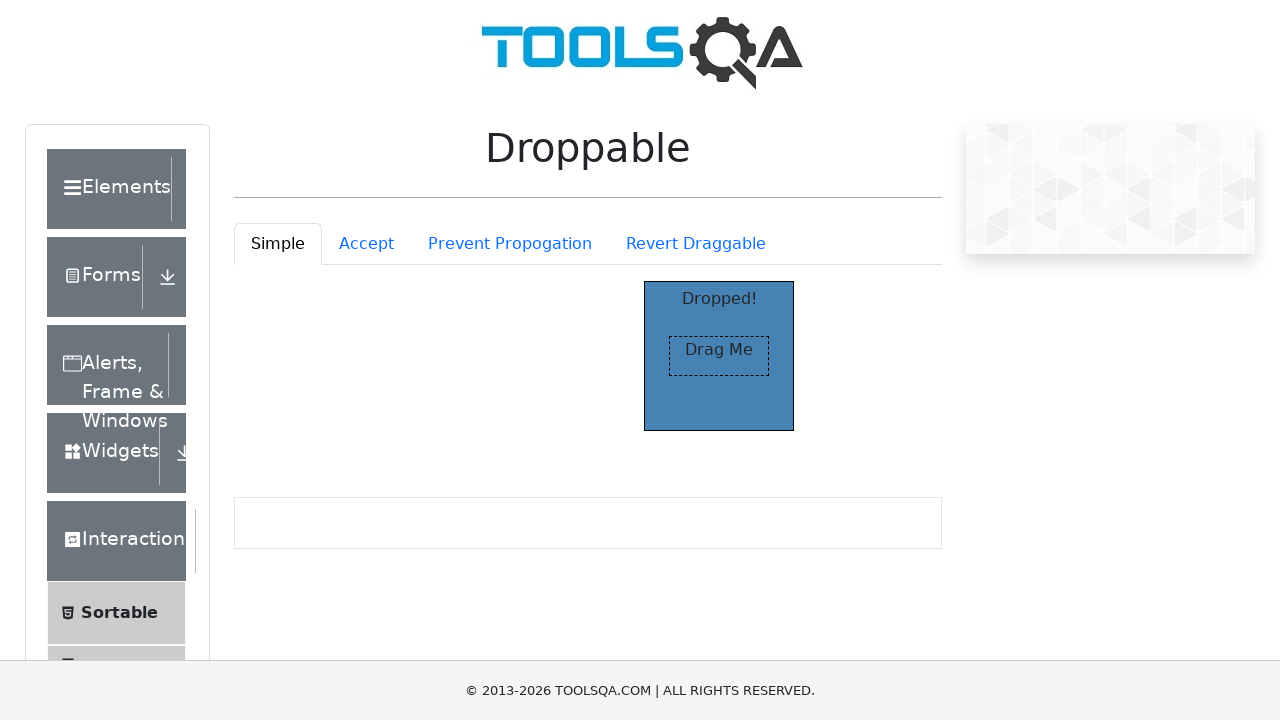

Asserted that message text content equals 'Dropped!'
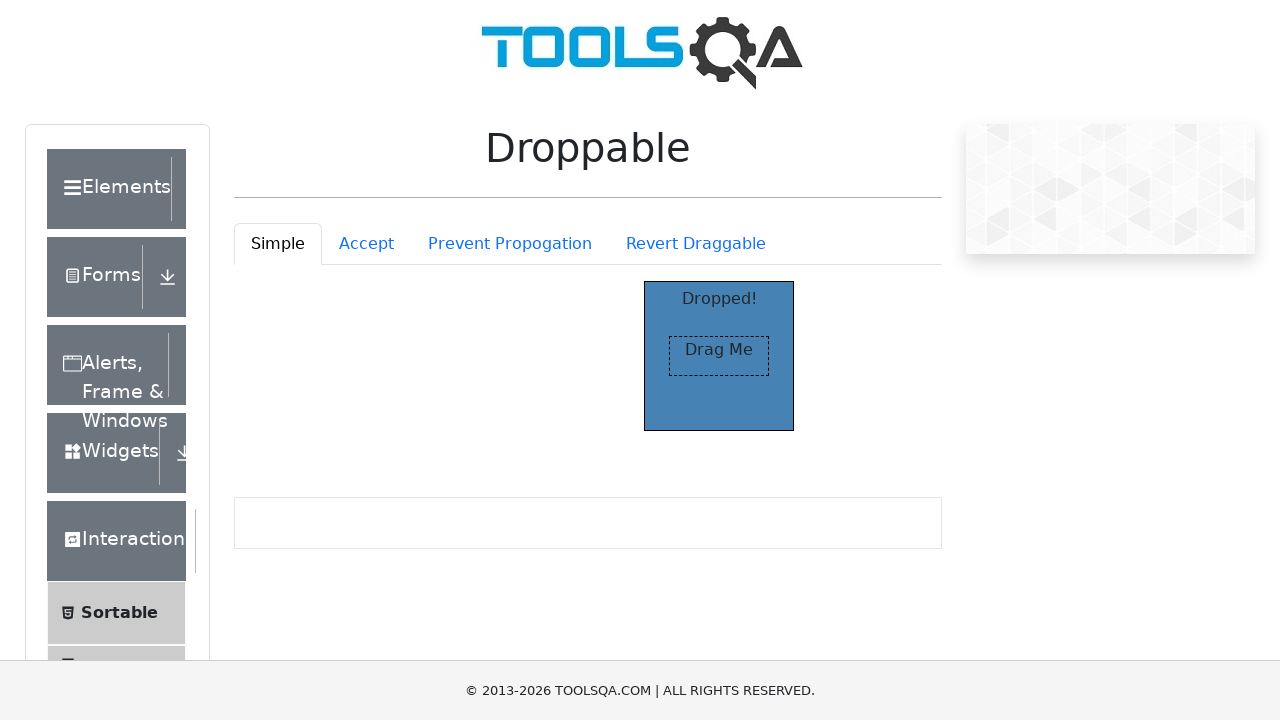

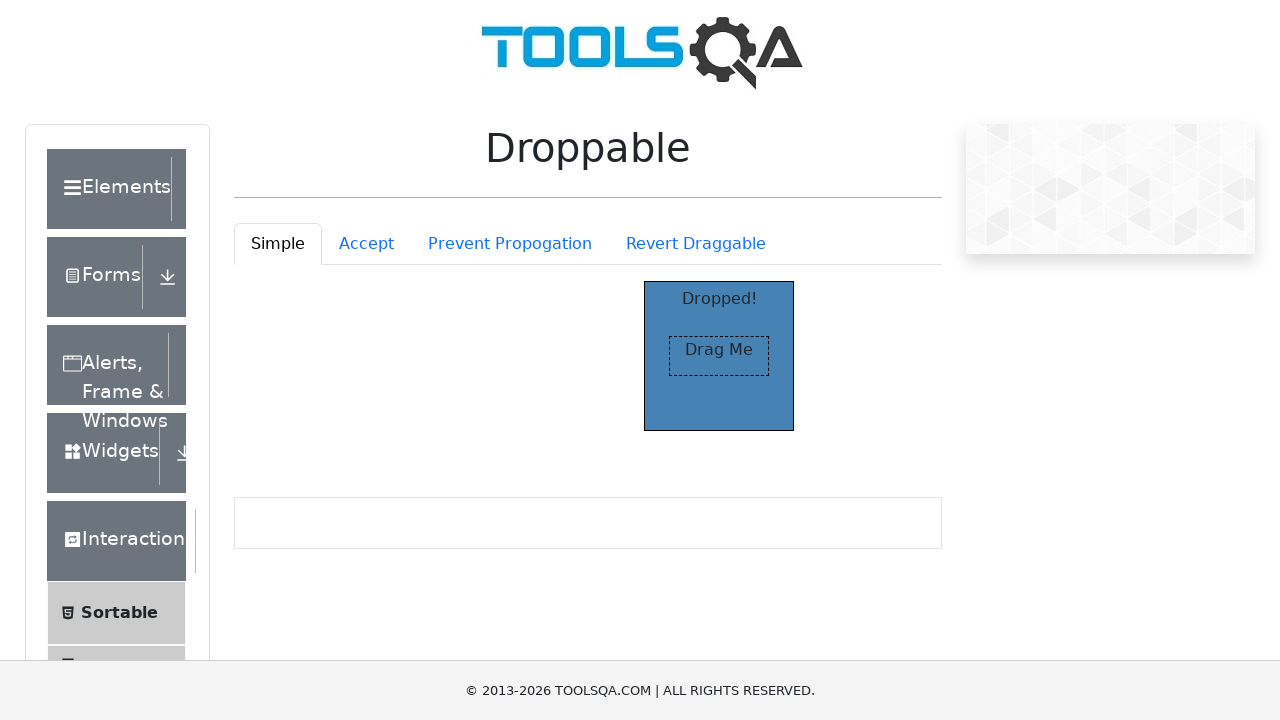